Tests JavaScript alert, confirm, and prompt dialog handling on a demo automation testing site by triggering each type of alert and accepting them.

Starting URL: http://demo.automationtesting.in/Alerts.html

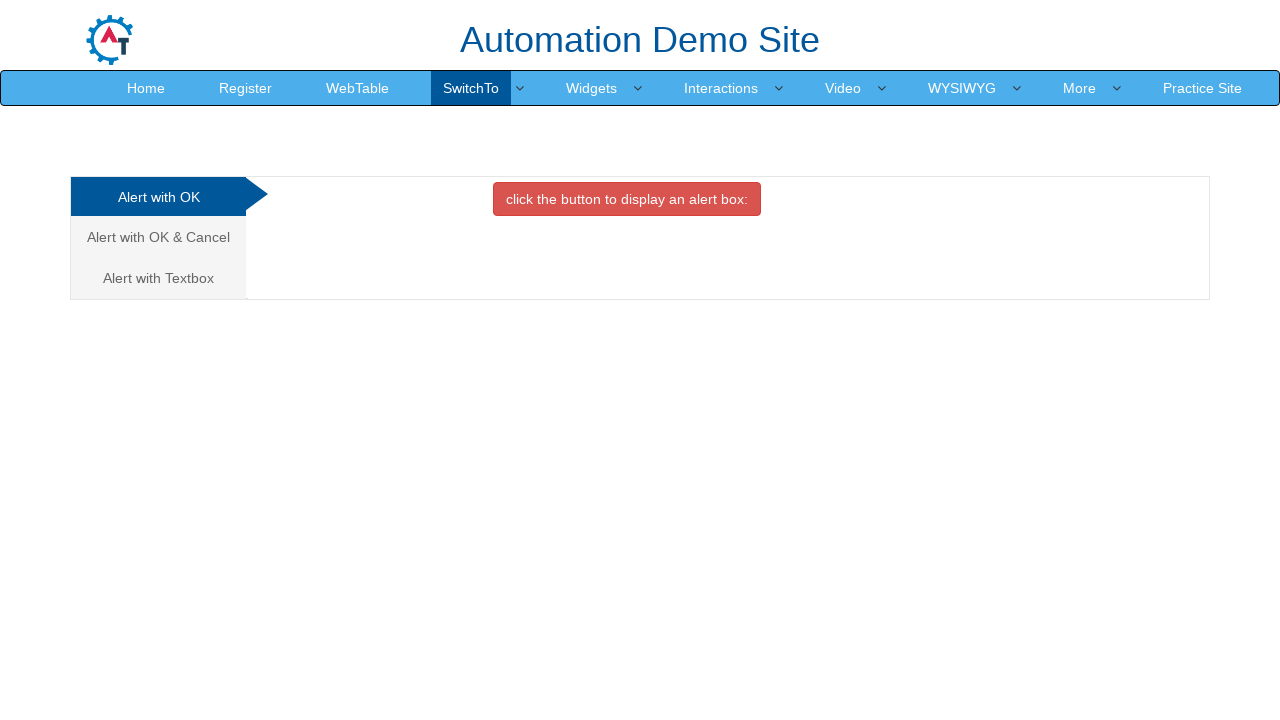

Clicked button to trigger JavaScript alert dialog at (627, 199) on xpath=//button[@onclick='alertbox()']
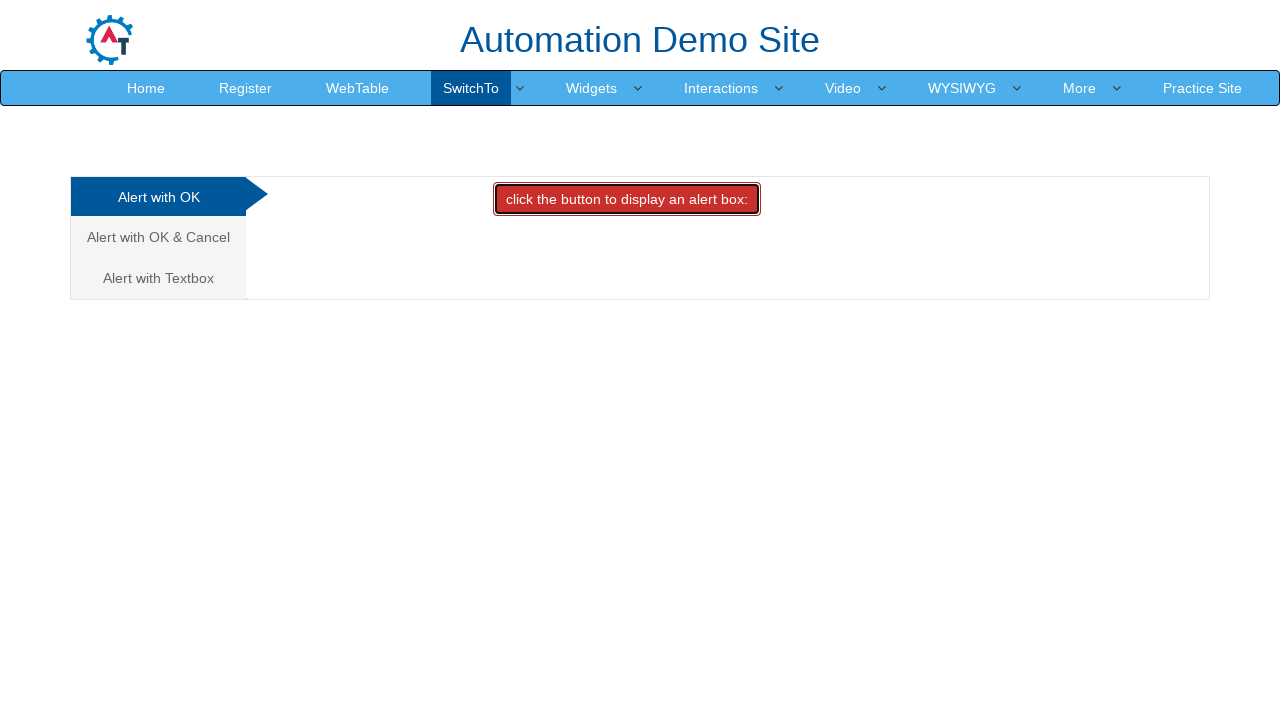

Set up dialog handler to accept alerts
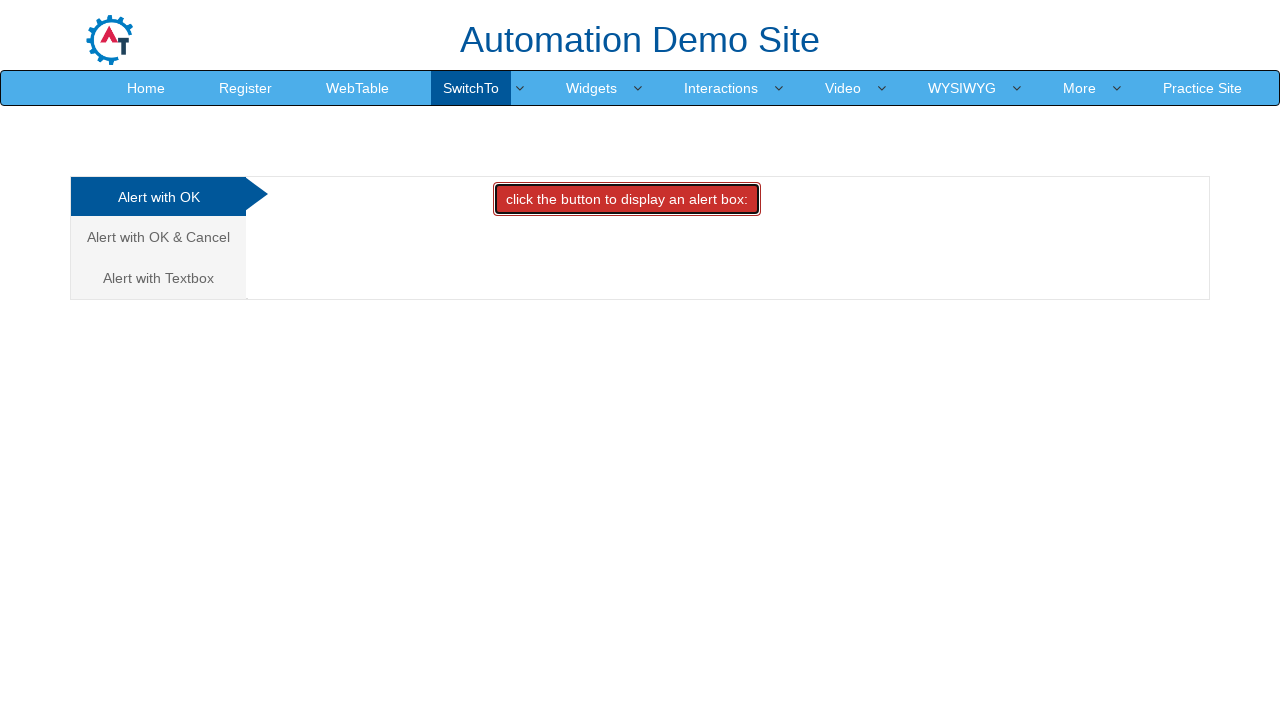

Waited for alert to be processed
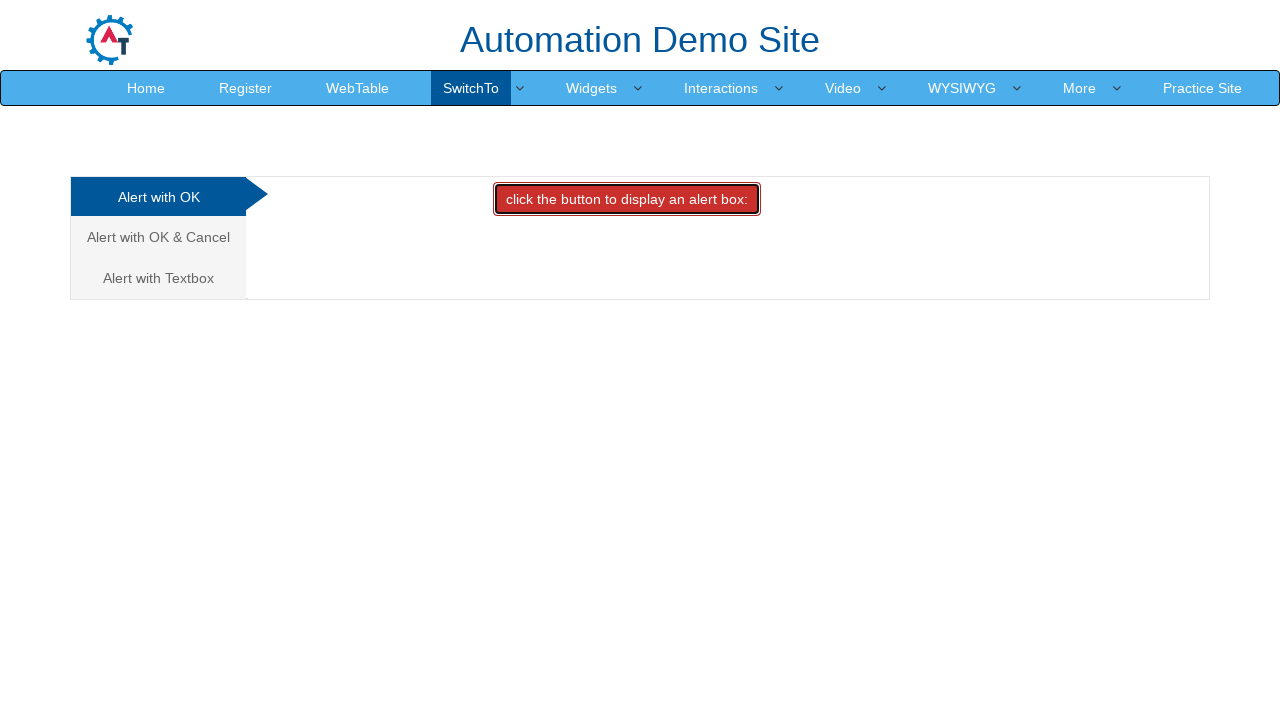

Navigated to confirm alert section at (158, 237) on (//a[@class='analystic'])[2]
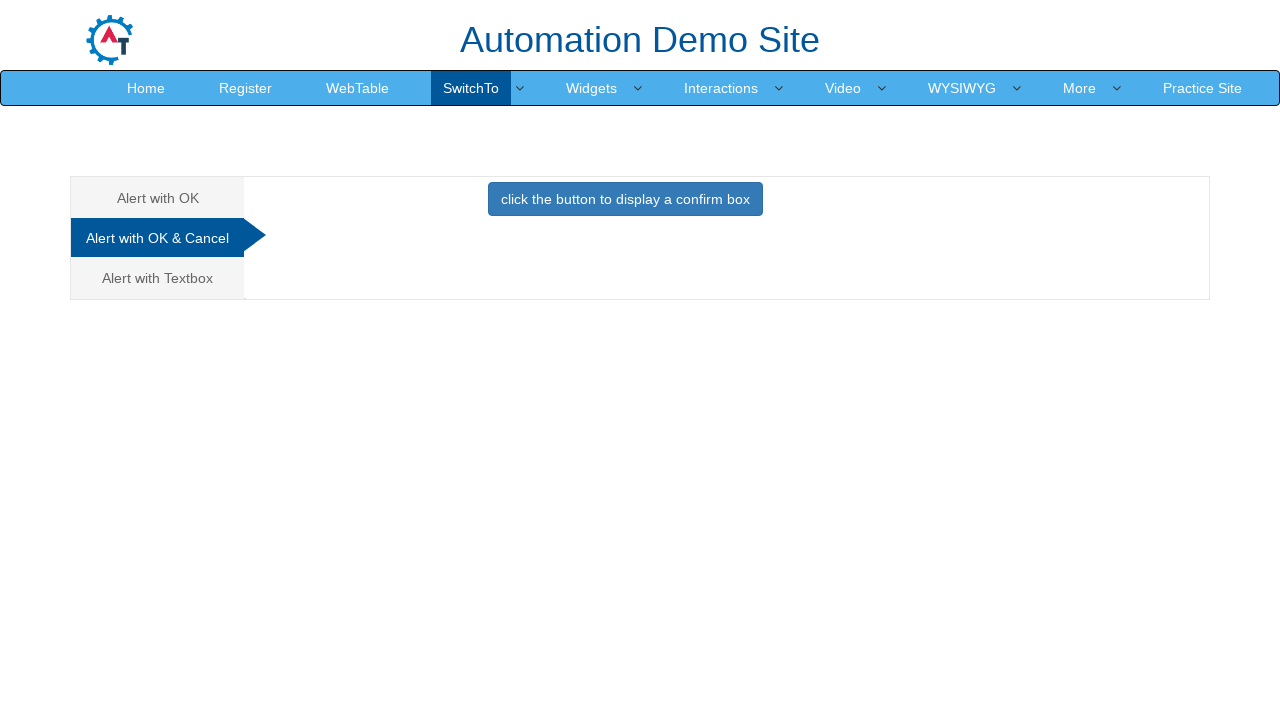

Clicked button to trigger confirm dialog at (625, 199) on xpath=//button[@class='btn btn-primary']
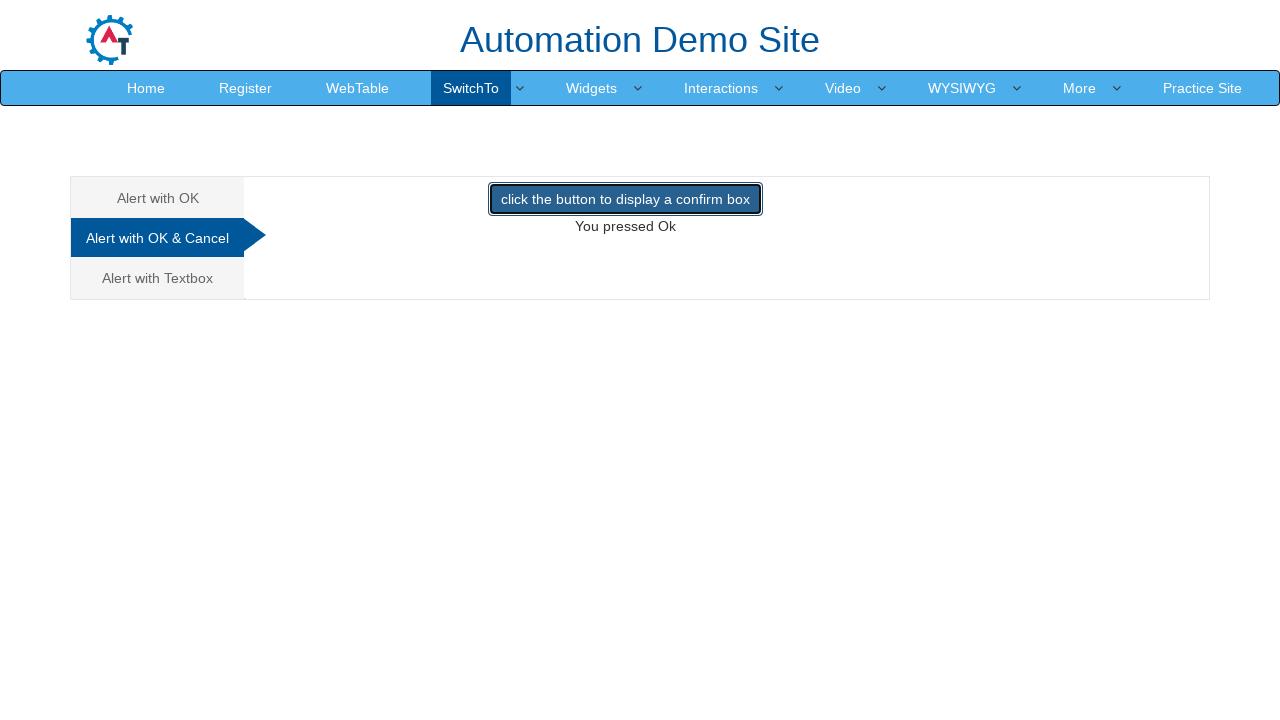

Waited for confirm dialog to be processed
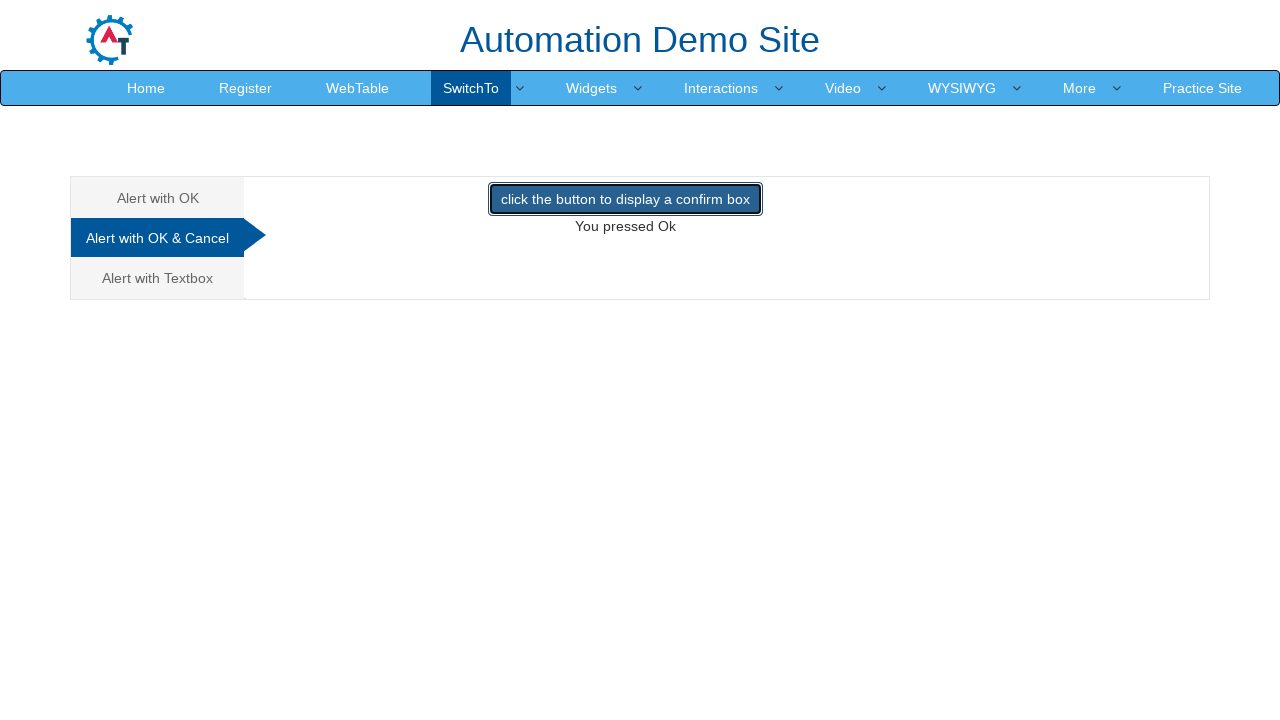

Navigated to prompt alert section at (158, 278) on (//a[@class='analystic'])[3]
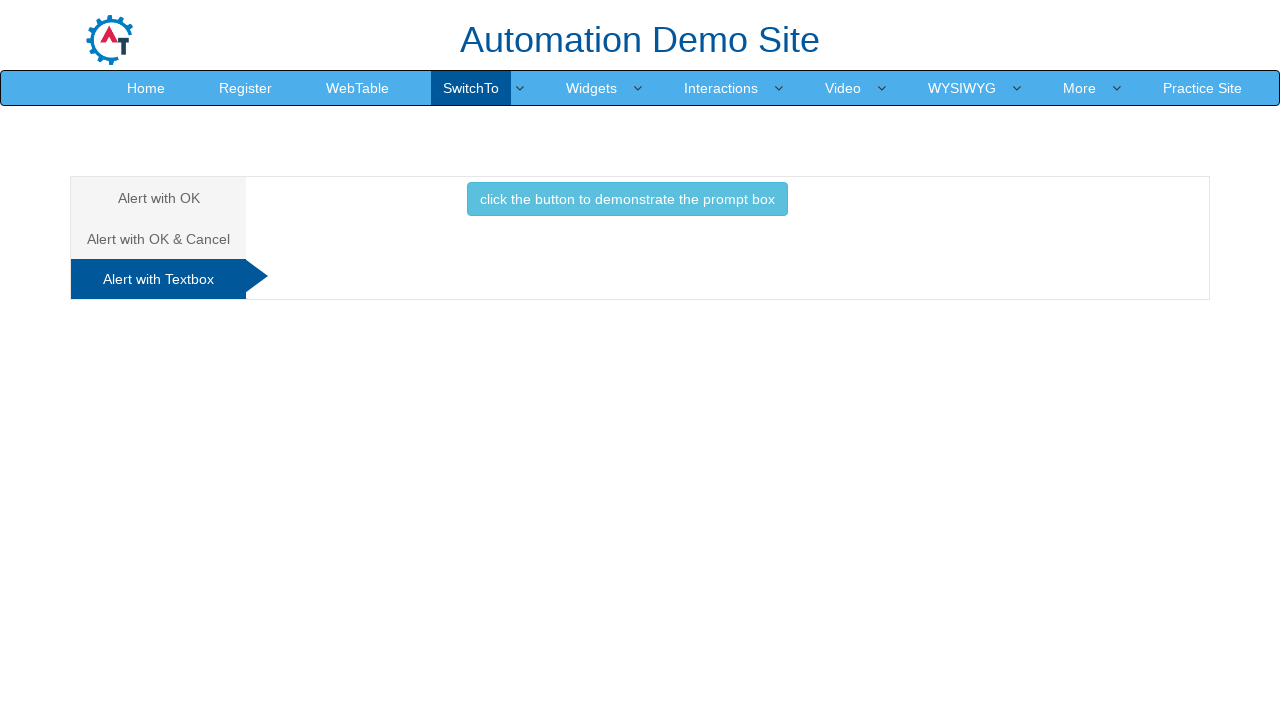

Clicked button to trigger prompt dialog at (627, 199) on xpath=//button[@onclick='promptbox()']
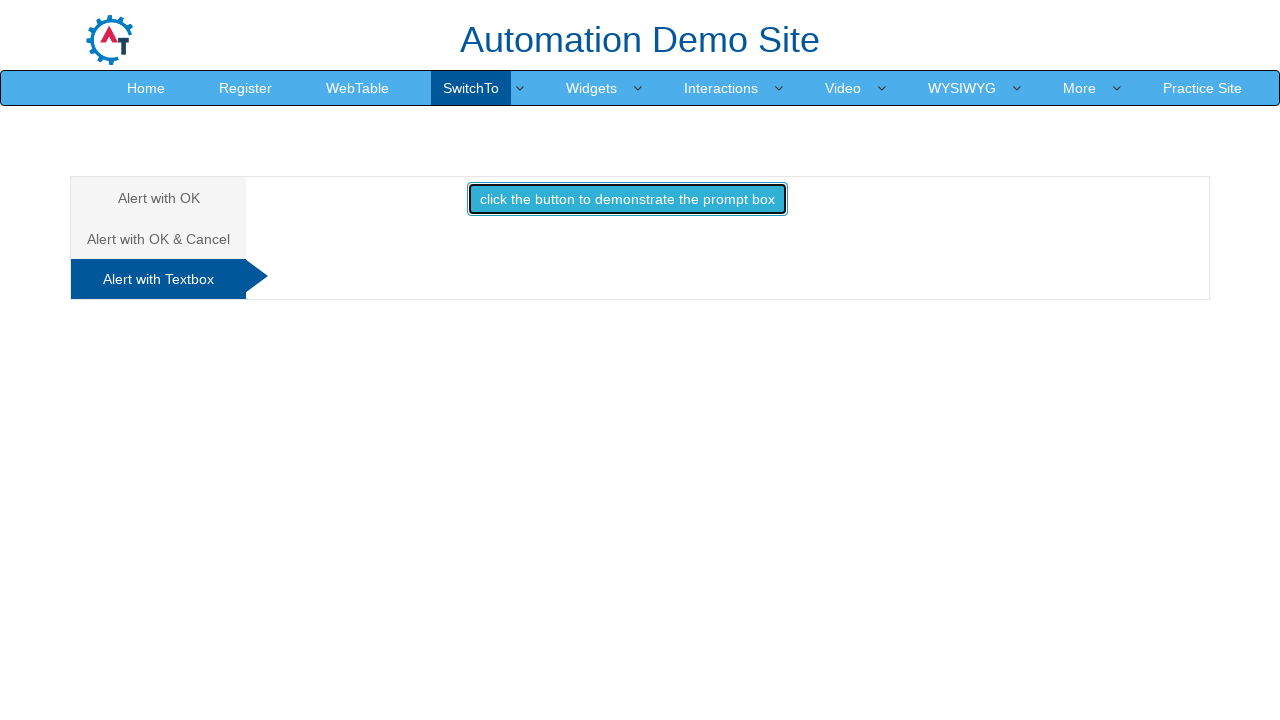

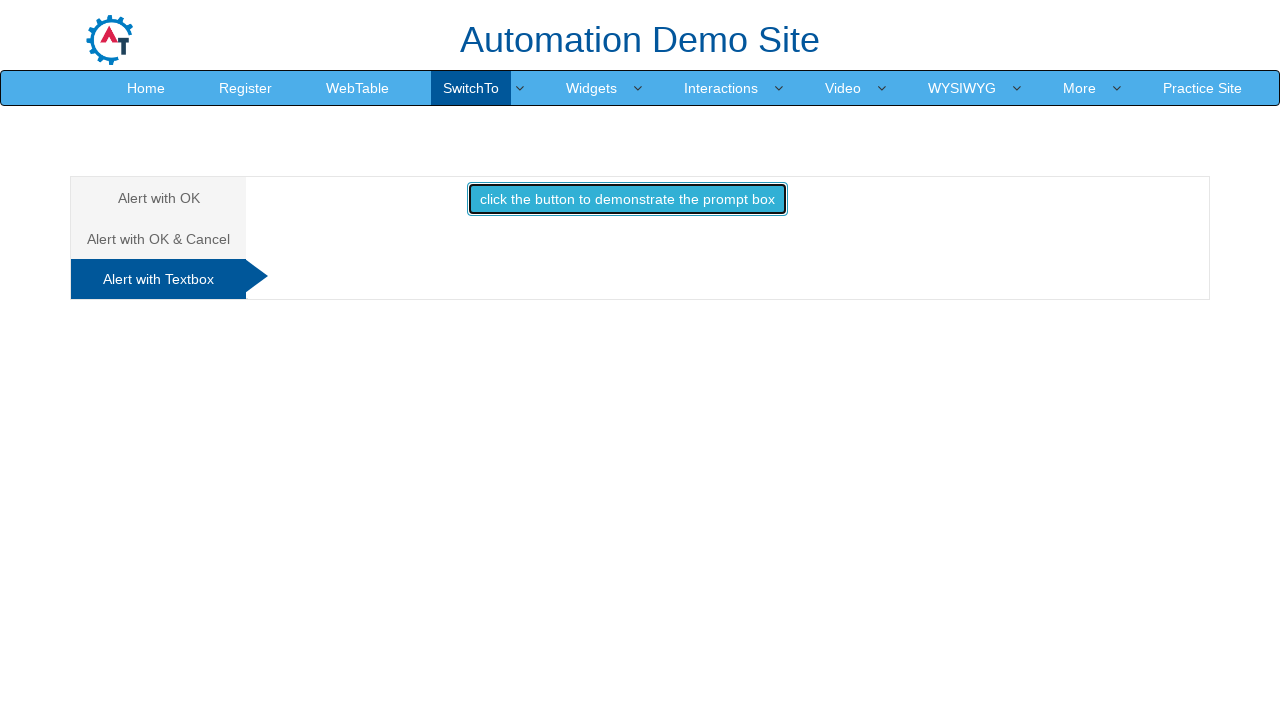